Tests that the "A" element can be dragged and dropped into the second column

Starting URL: https://the-internet.herokuapp.com/drag_and_drop

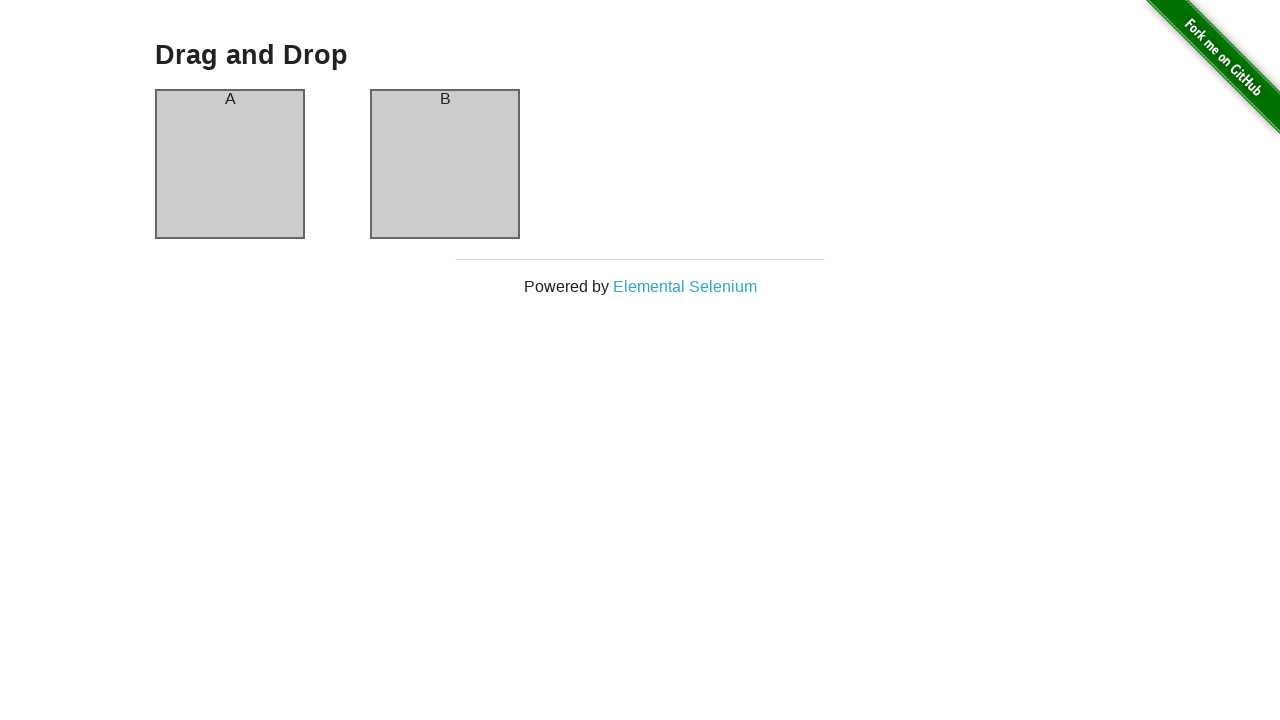

Waited for column A to be visible
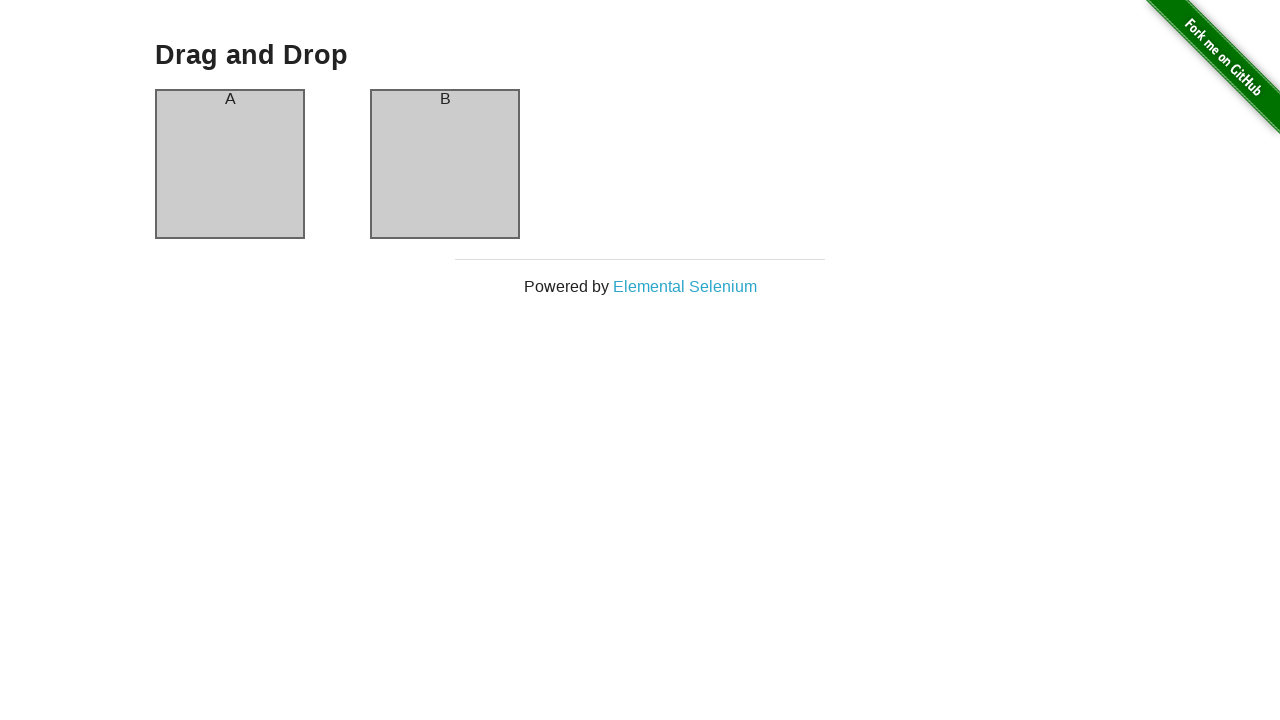

Waited for column B to be visible
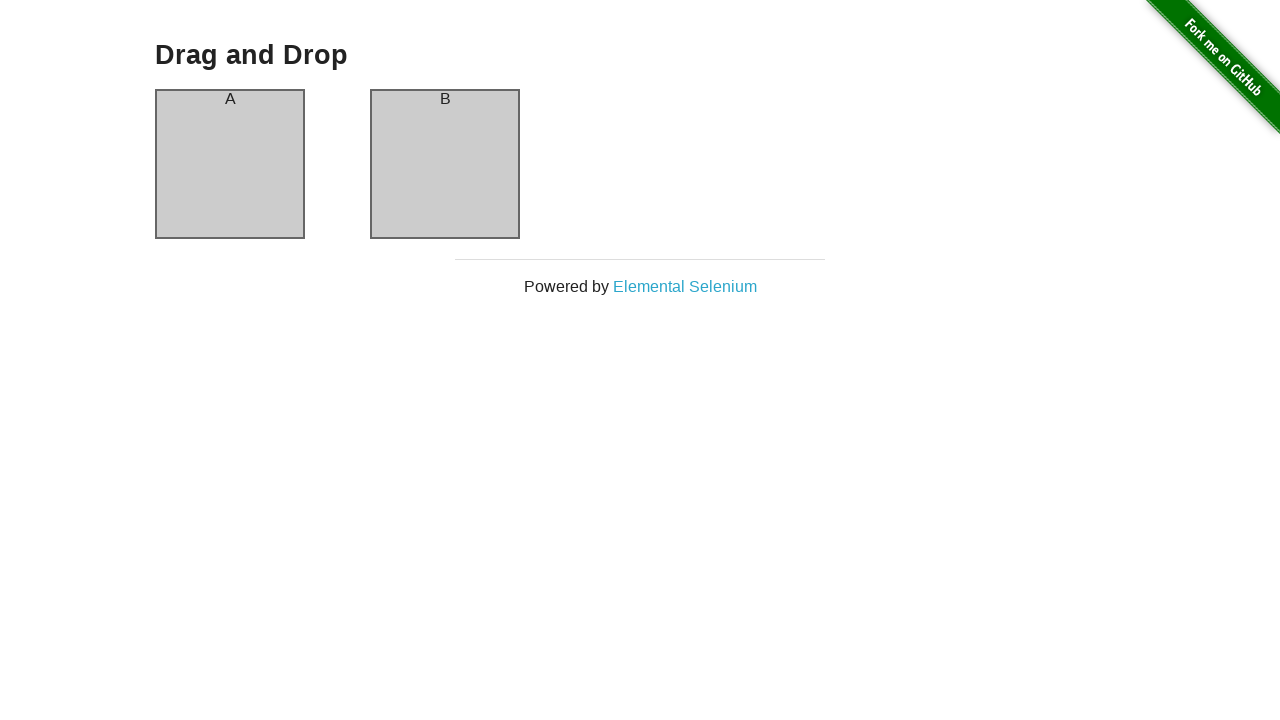

Dragged 'A' element from first column to second column at (445, 164)
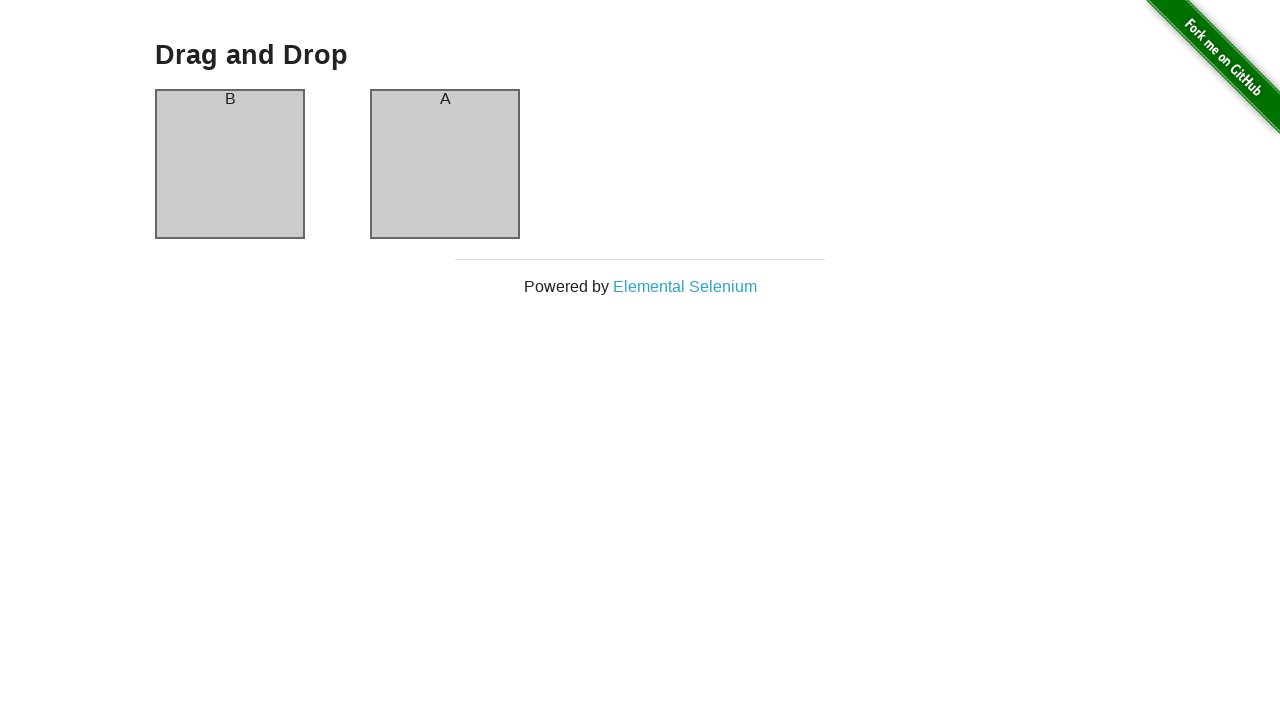

Retrieved text content from first column header
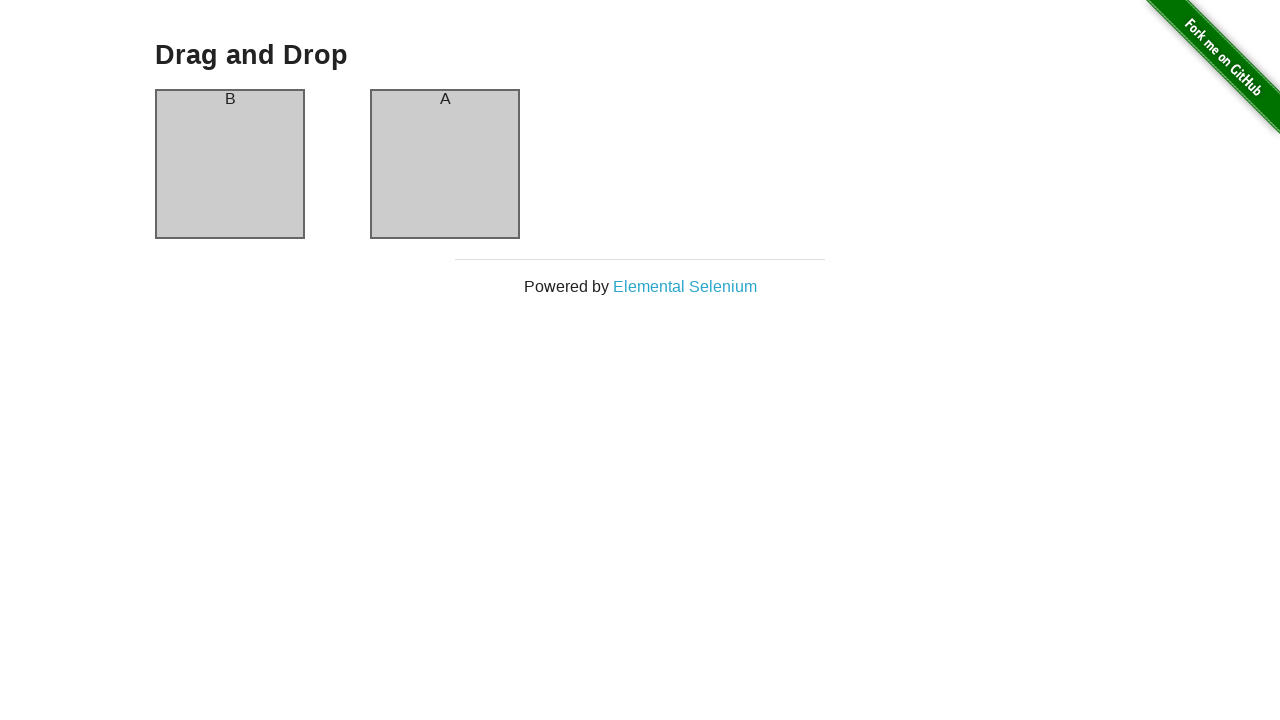

Retrieved text content from second column header
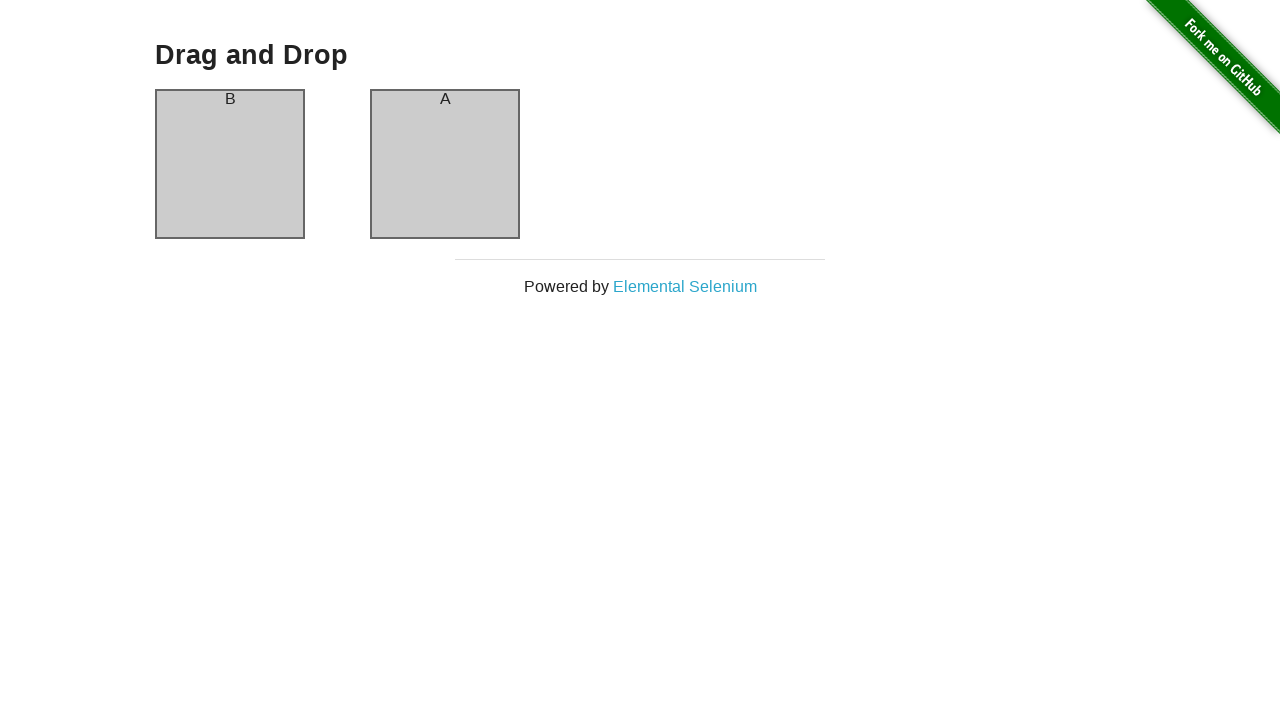

Verified that first column now contains 'B'
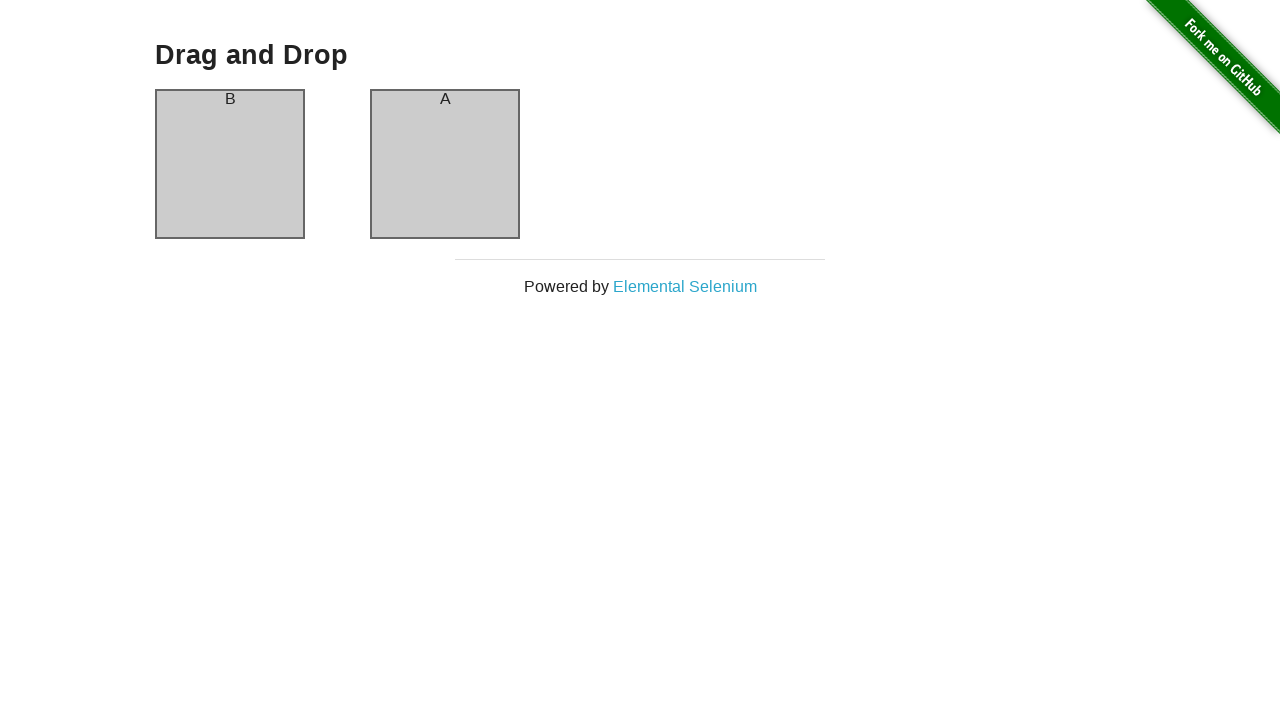

Verified that second column now contains 'A' - drag and drop successful
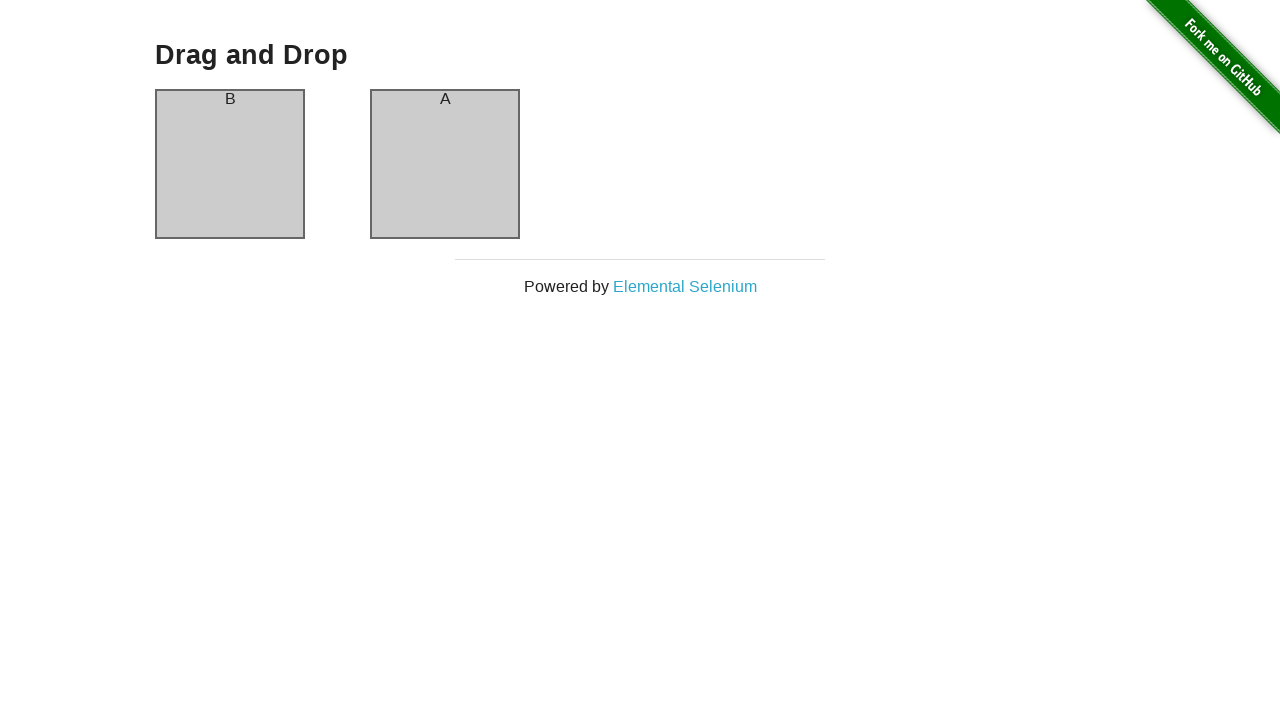

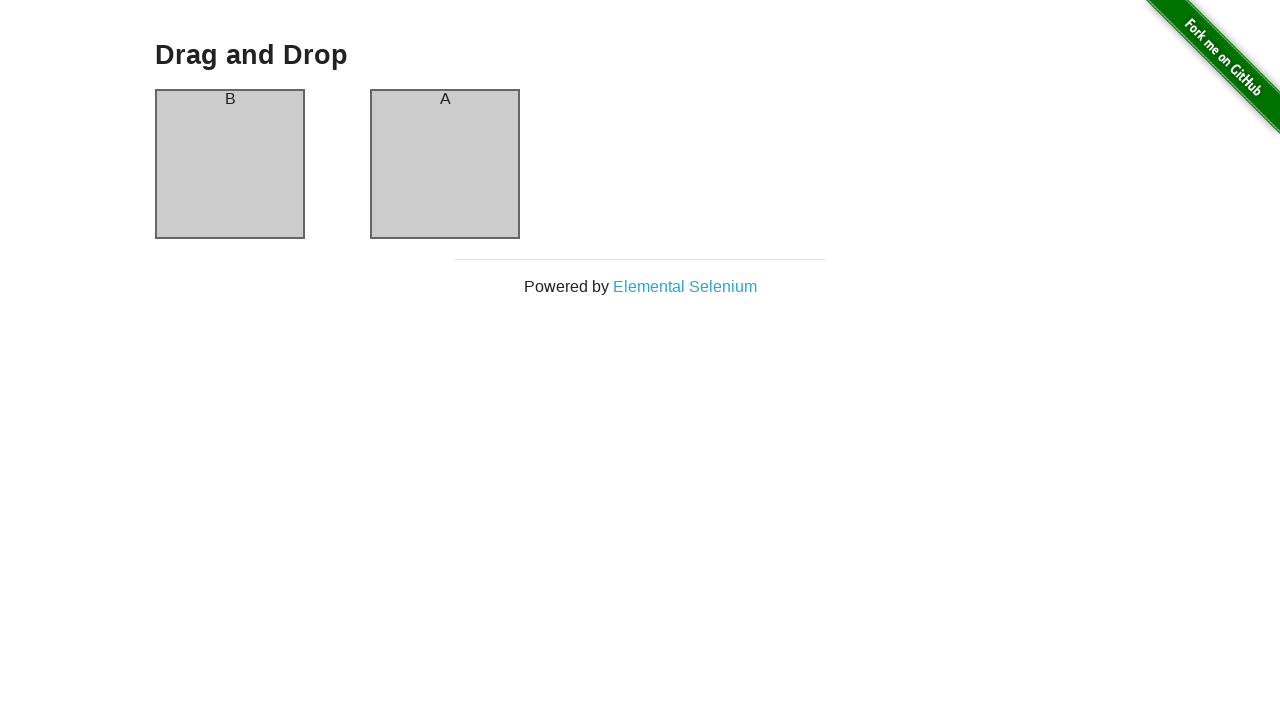